Tests that the currently applied filter is highlighted in the navigation

Starting URL: https://demo.playwright.dev/todomvc

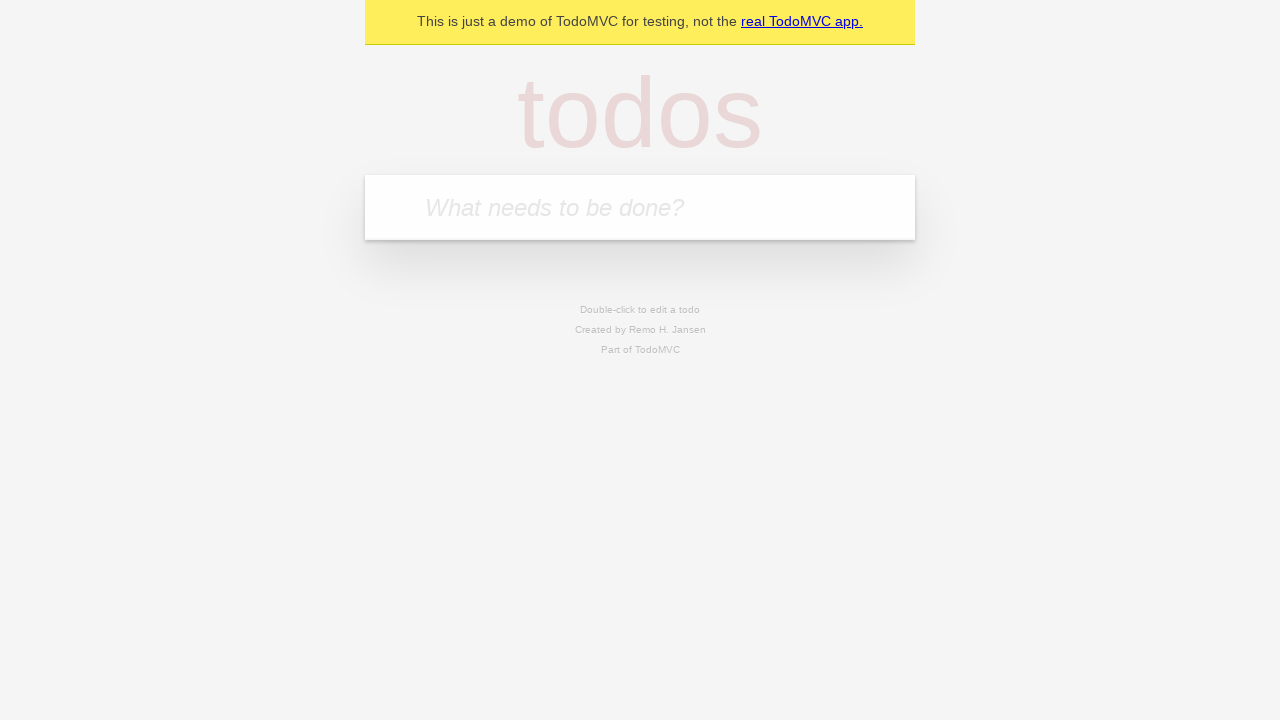

Filled todo input with 'buy some cheese' on internal:attr=[placeholder="What needs to be done?"i]
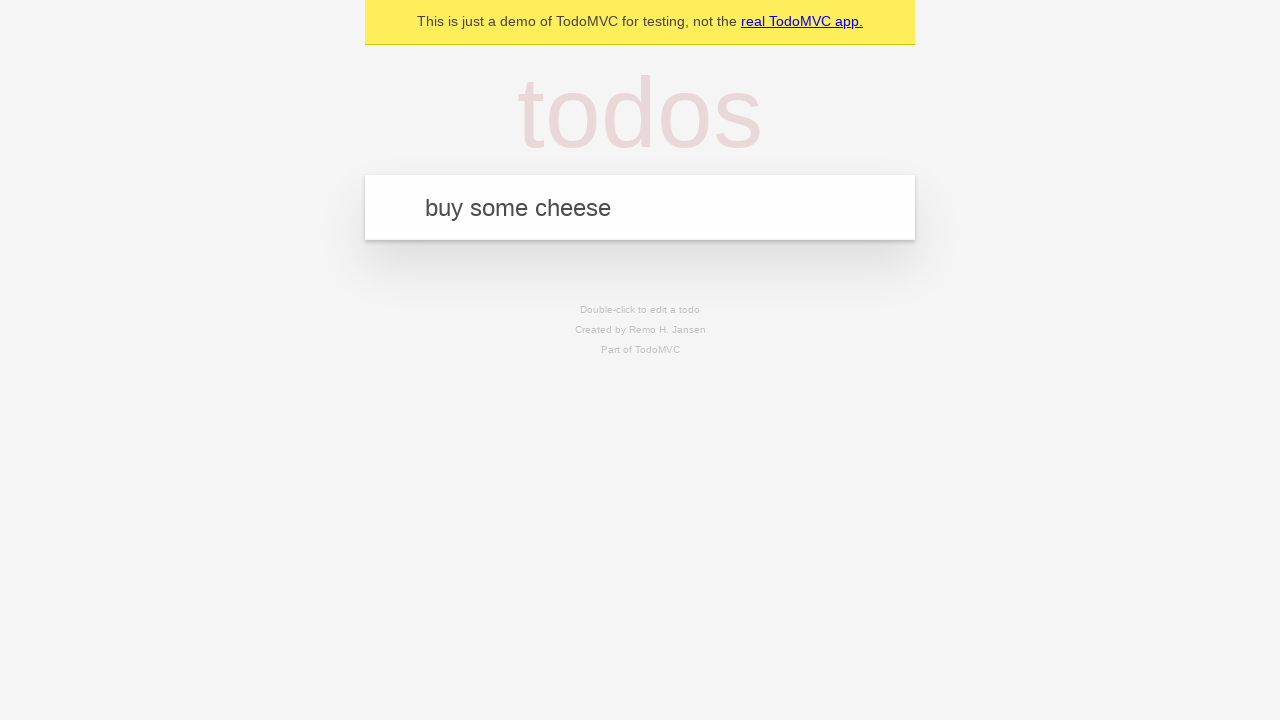

Pressed Enter to create first todo on internal:attr=[placeholder="What needs to be done?"i]
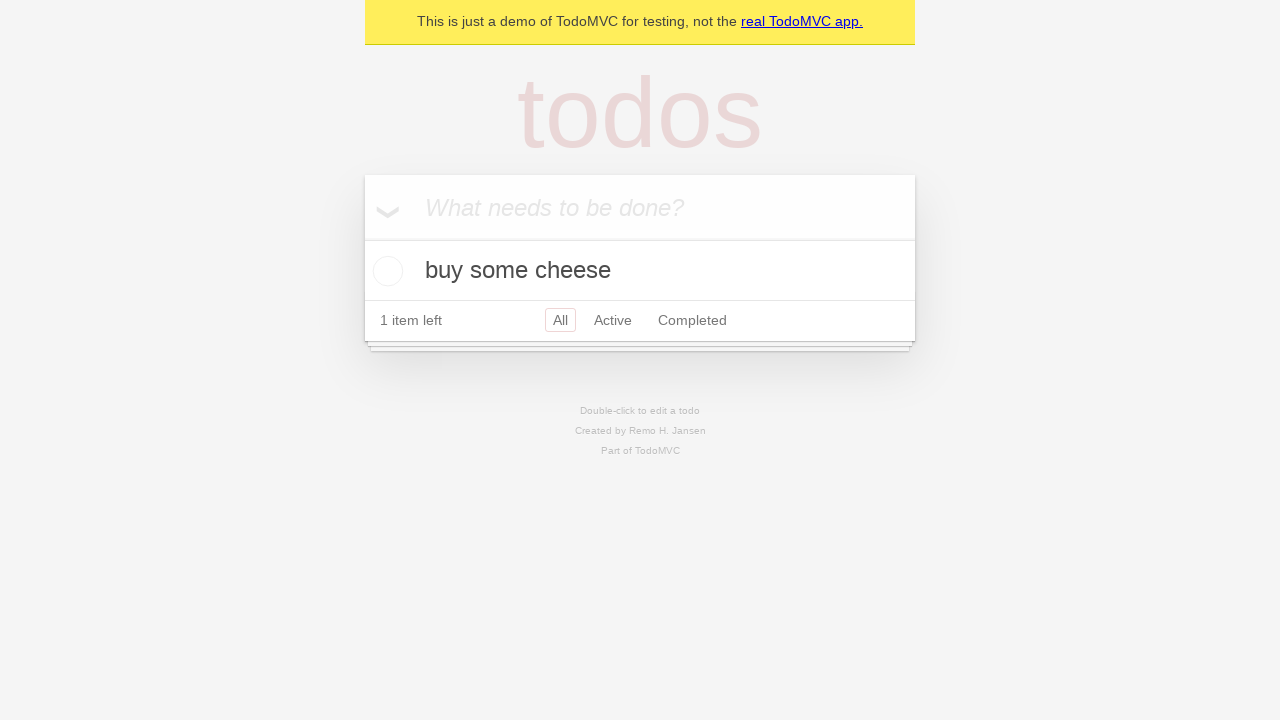

Filled todo input with 'feed the cat' on internal:attr=[placeholder="What needs to be done?"i]
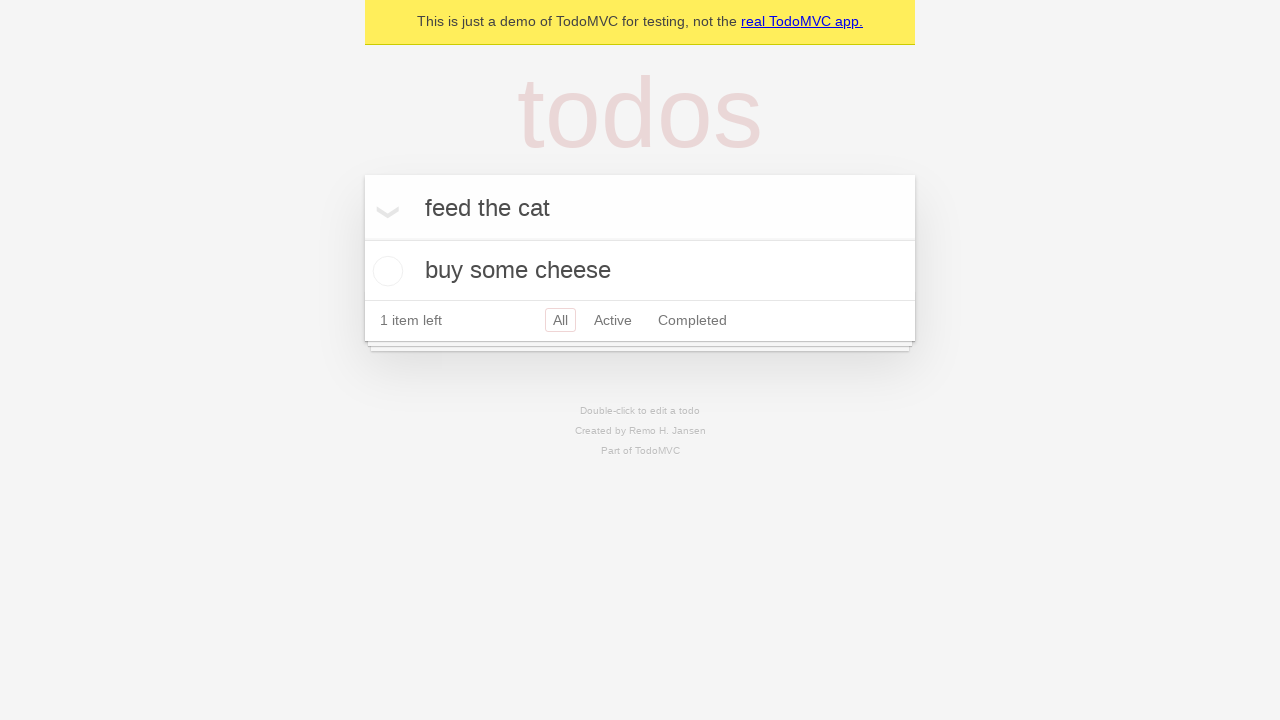

Pressed Enter to create second todo on internal:attr=[placeholder="What needs to be done?"i]
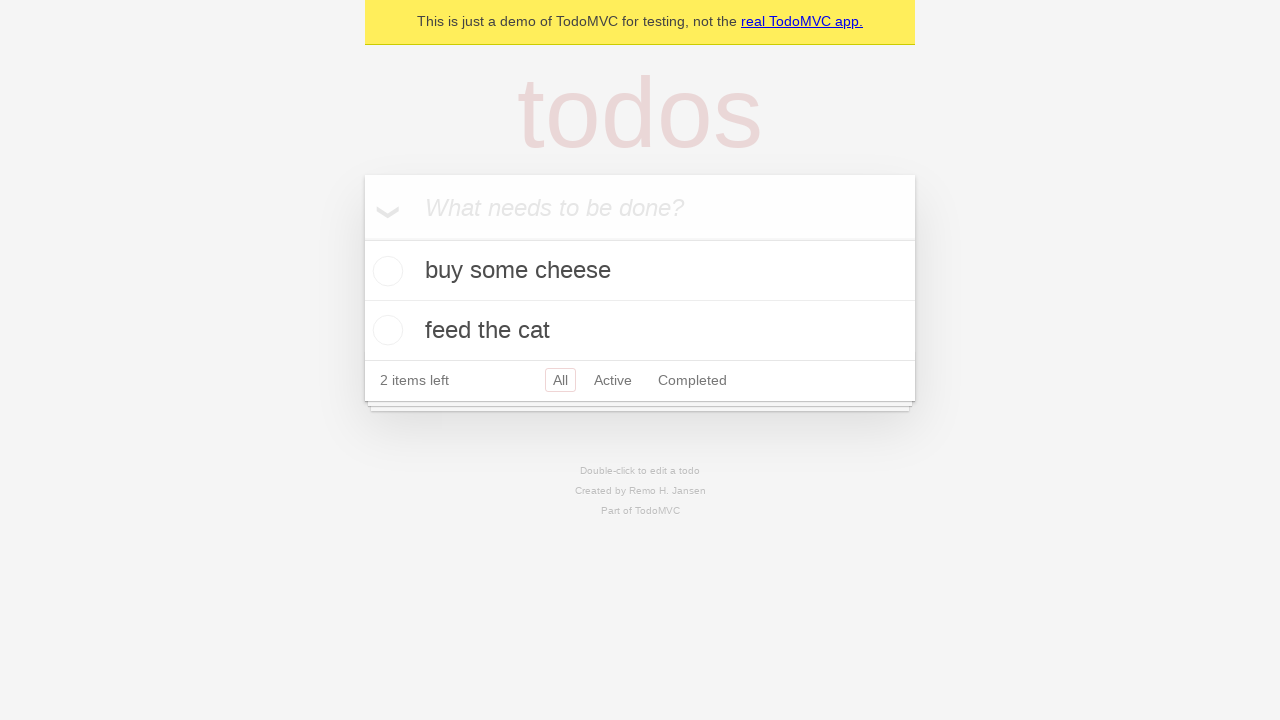

Filled todo input with 'book a doctors appointment' on internal:attr=[placeholder="What needs to be done?"i]
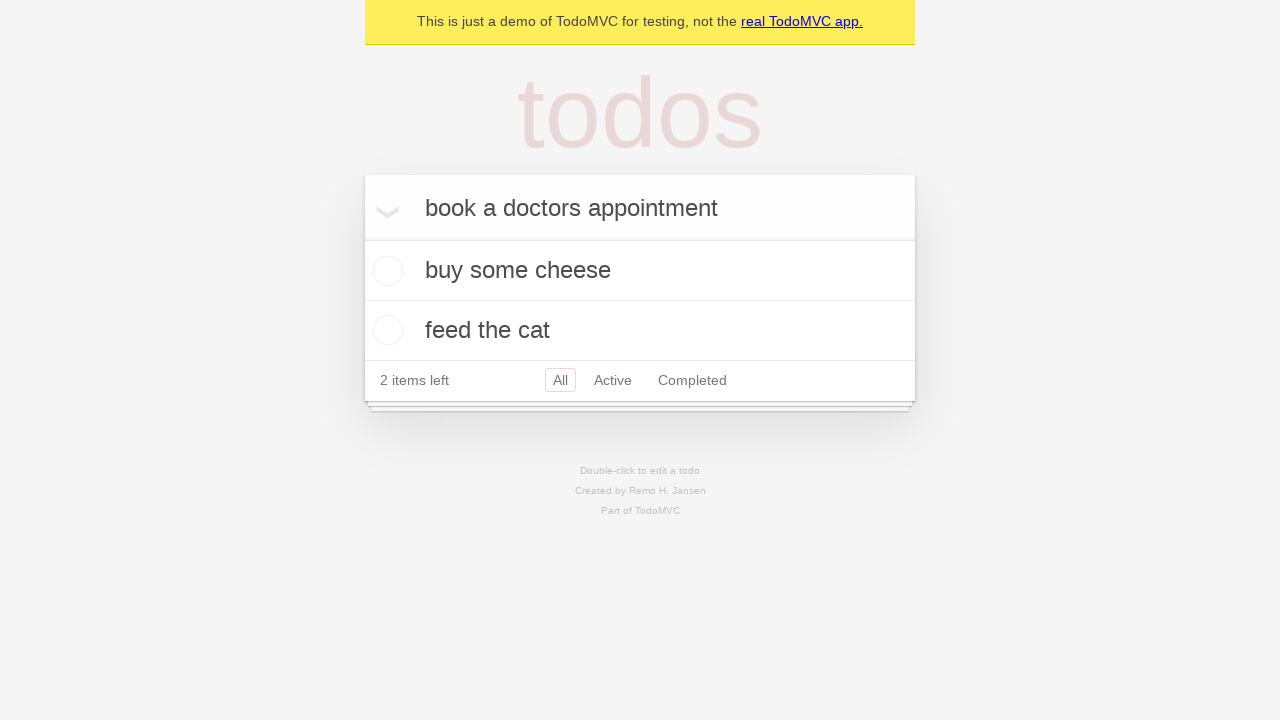

Pressed Enter to create third todo on internal:attr=[placeholder="What needs to be done?"i]
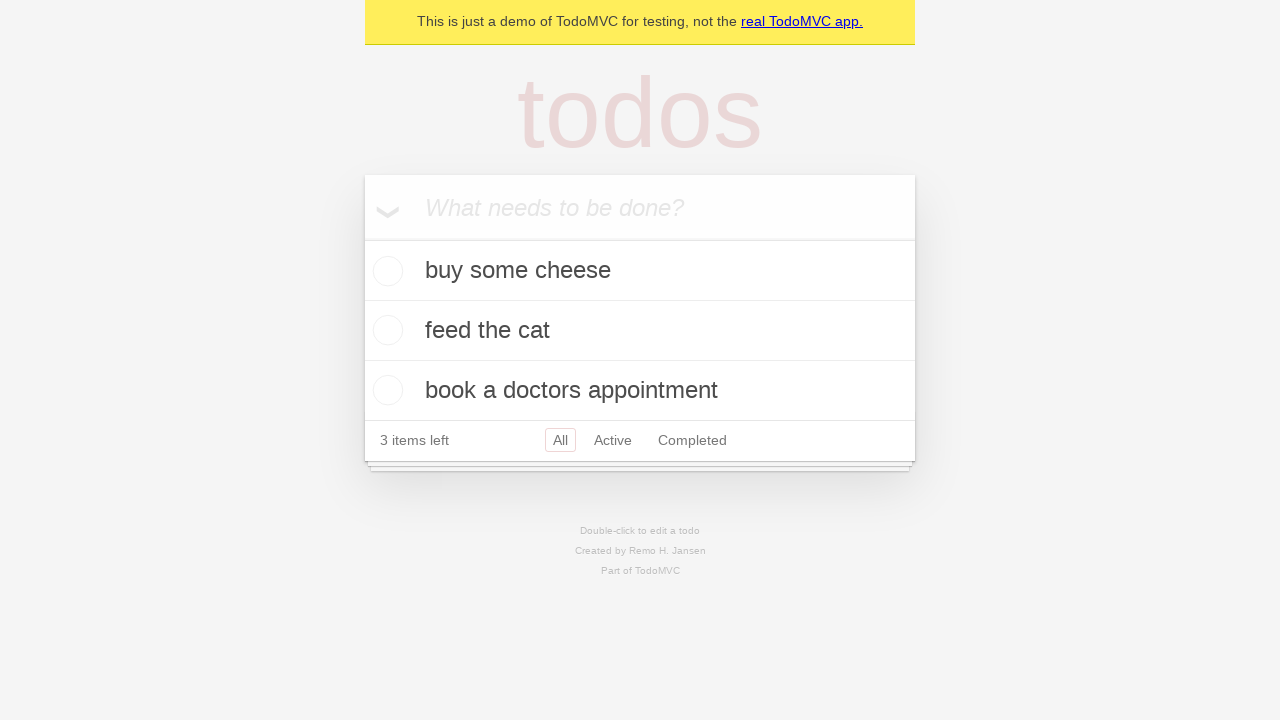

Clicked Active filter link at (613, 440) on internal:role=link[name="Active"i]
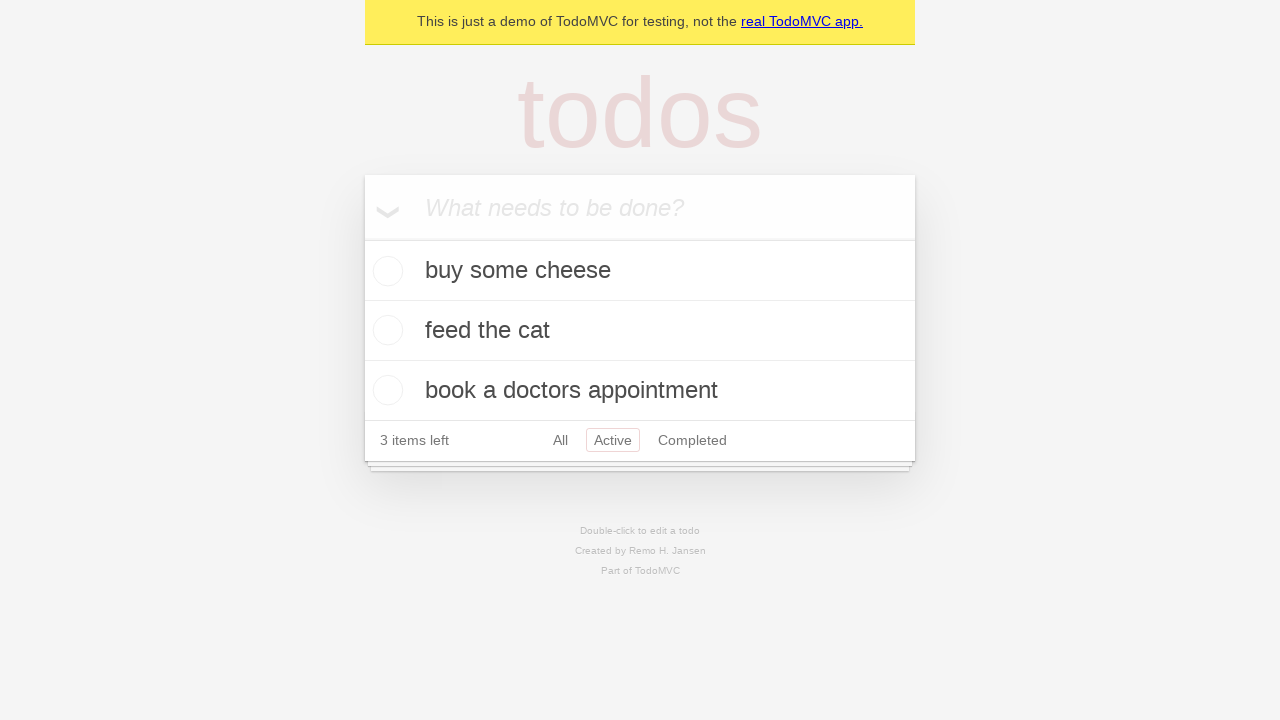

Active filter is now highlighted as selected
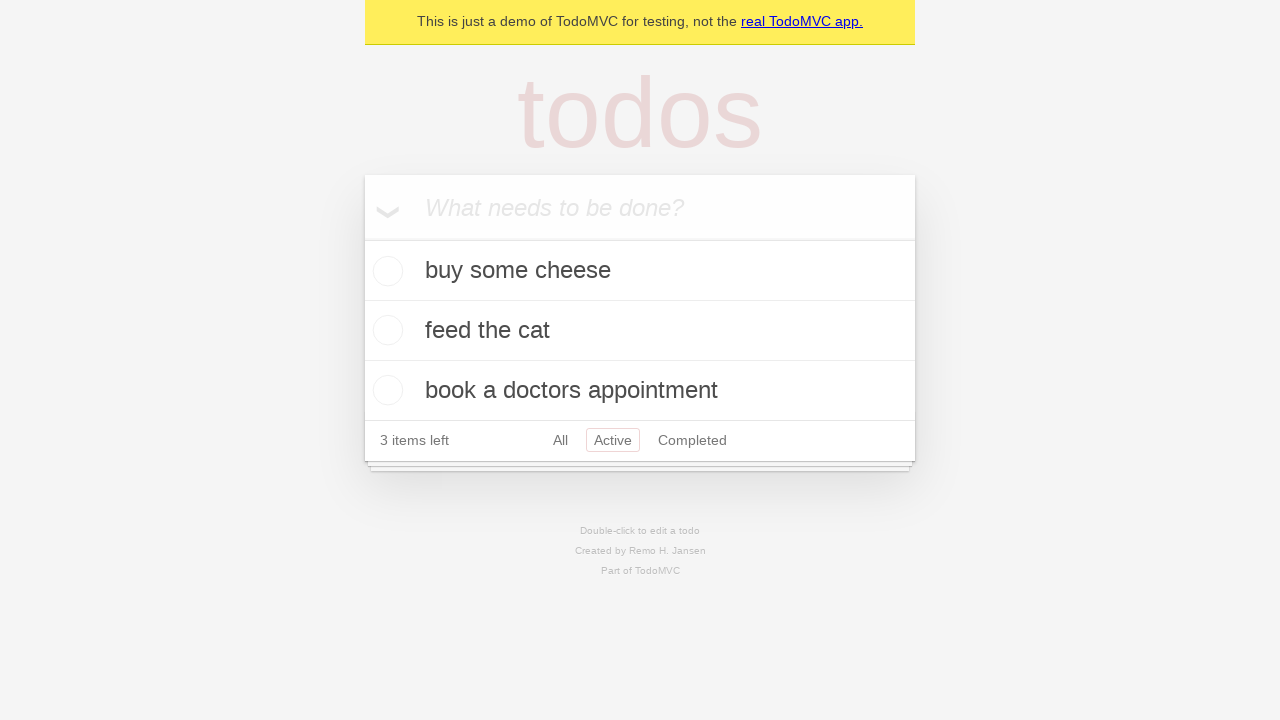

Clicked Completed filter link at (692, 440) on internal:role=link[name="Completed"i]
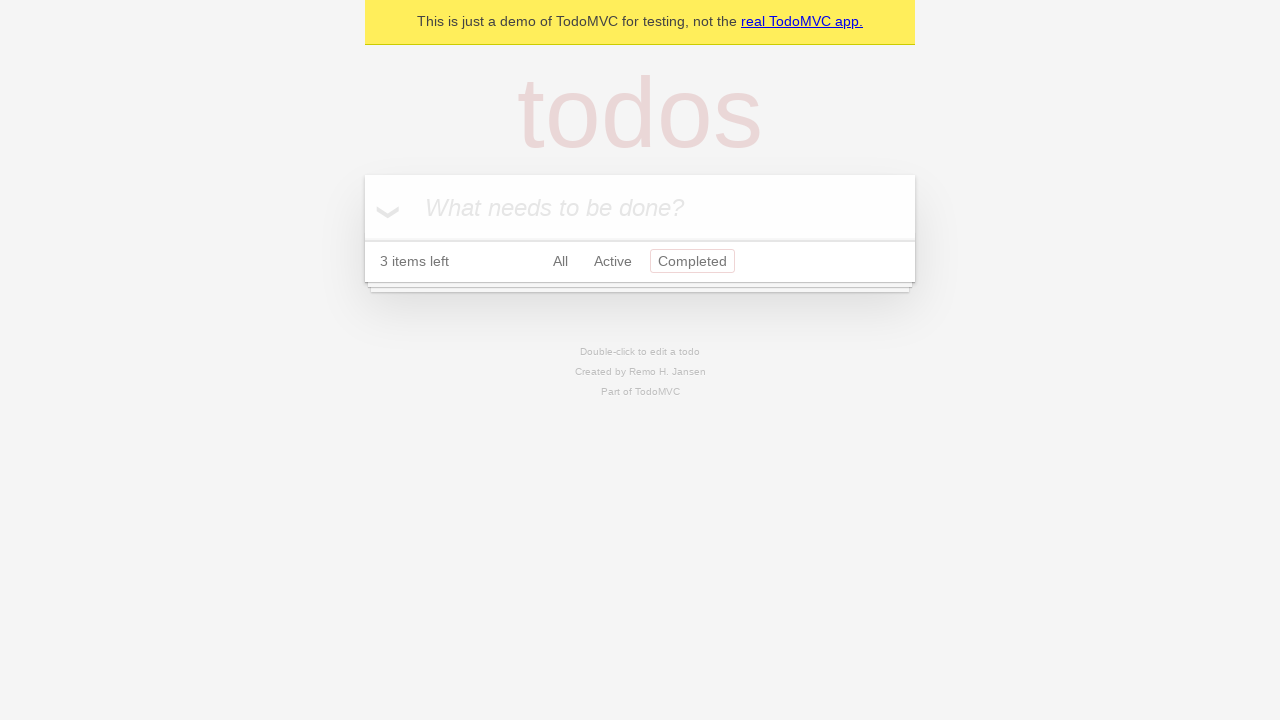

Completed filter is now highlighted as selected
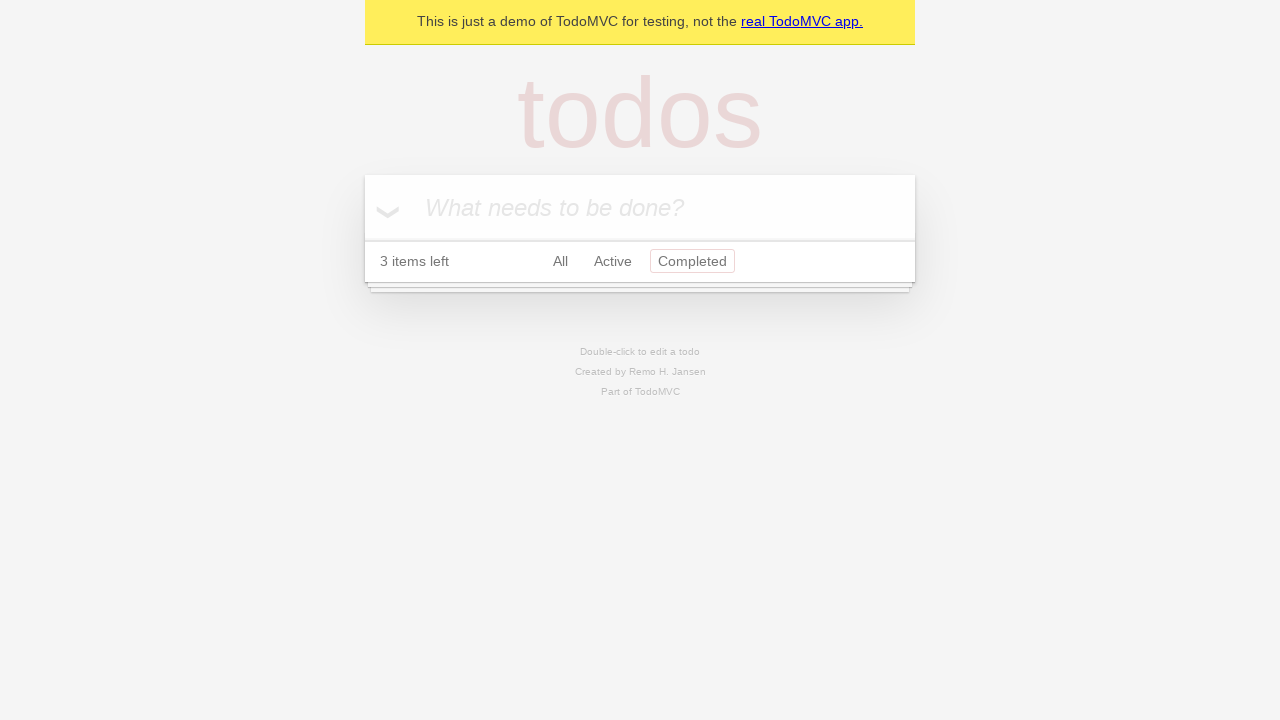

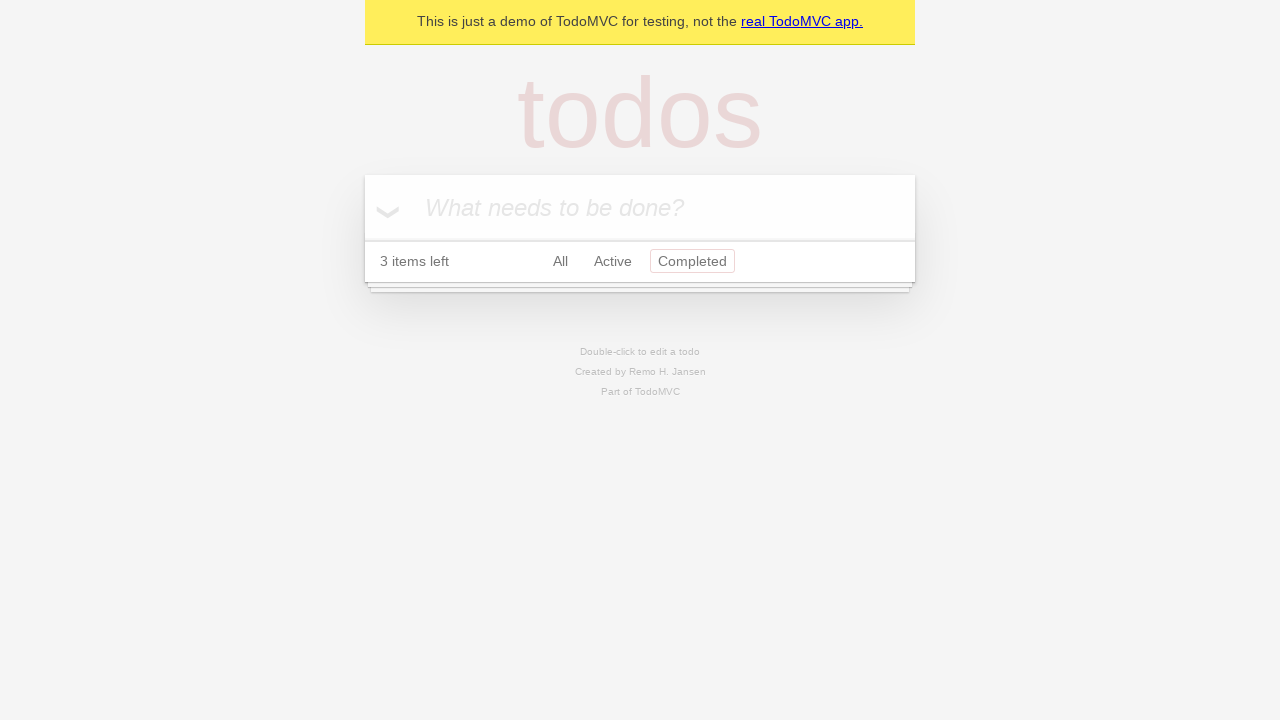